Tests a registration form by filling all required input fields in the first block with text and submitting the form, then verifies the success message is displayed.

Starting URL: http://suninjuly.github.io/registration2.html

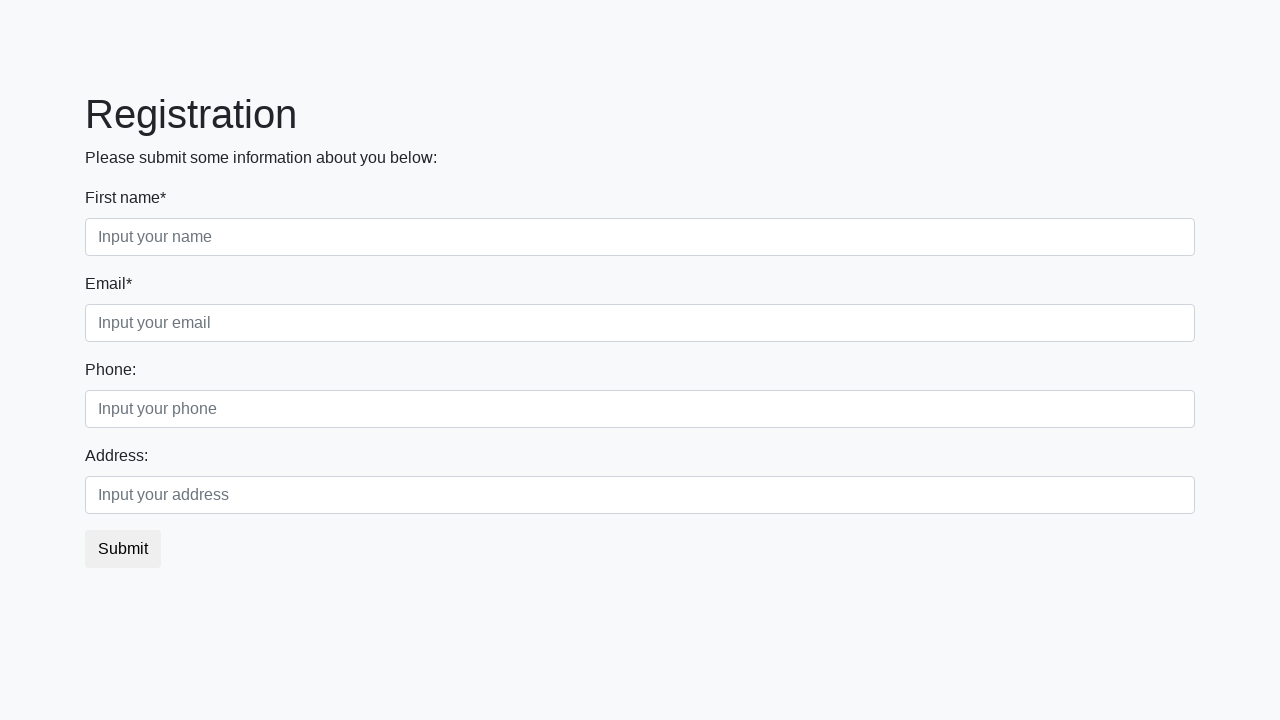

Located all input fields in the first block
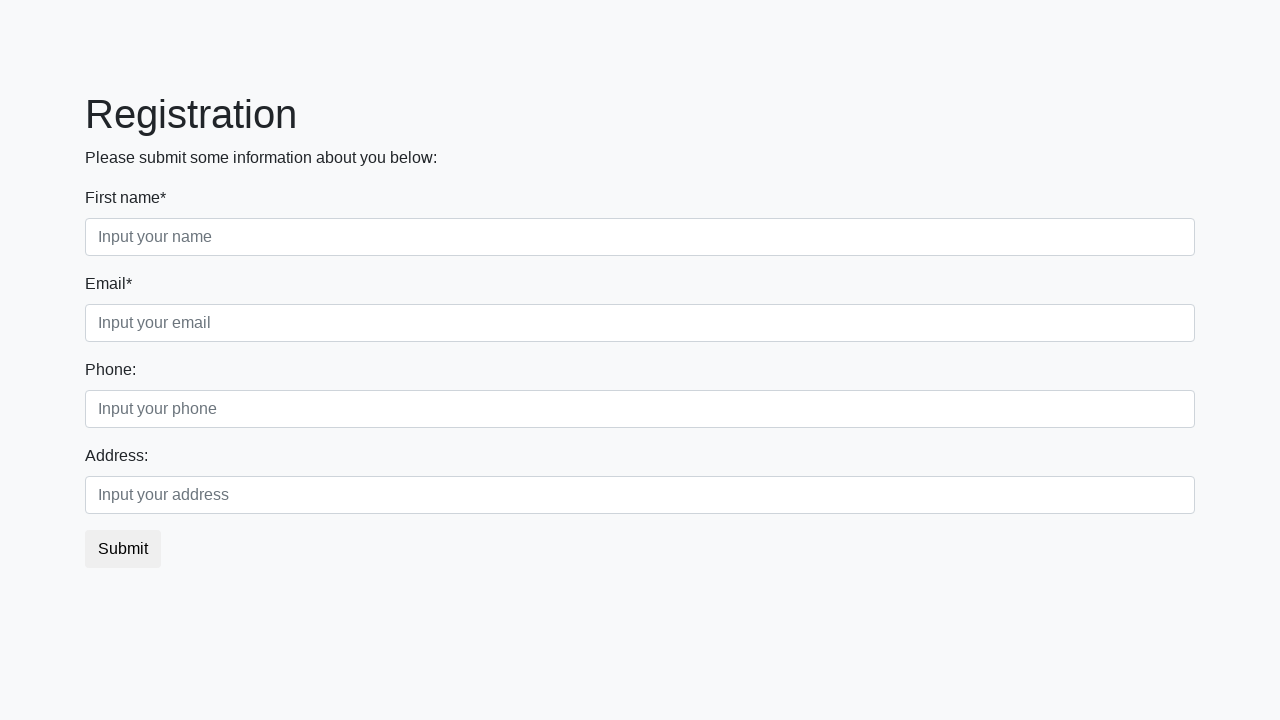

Counted 2 input fields in the first block
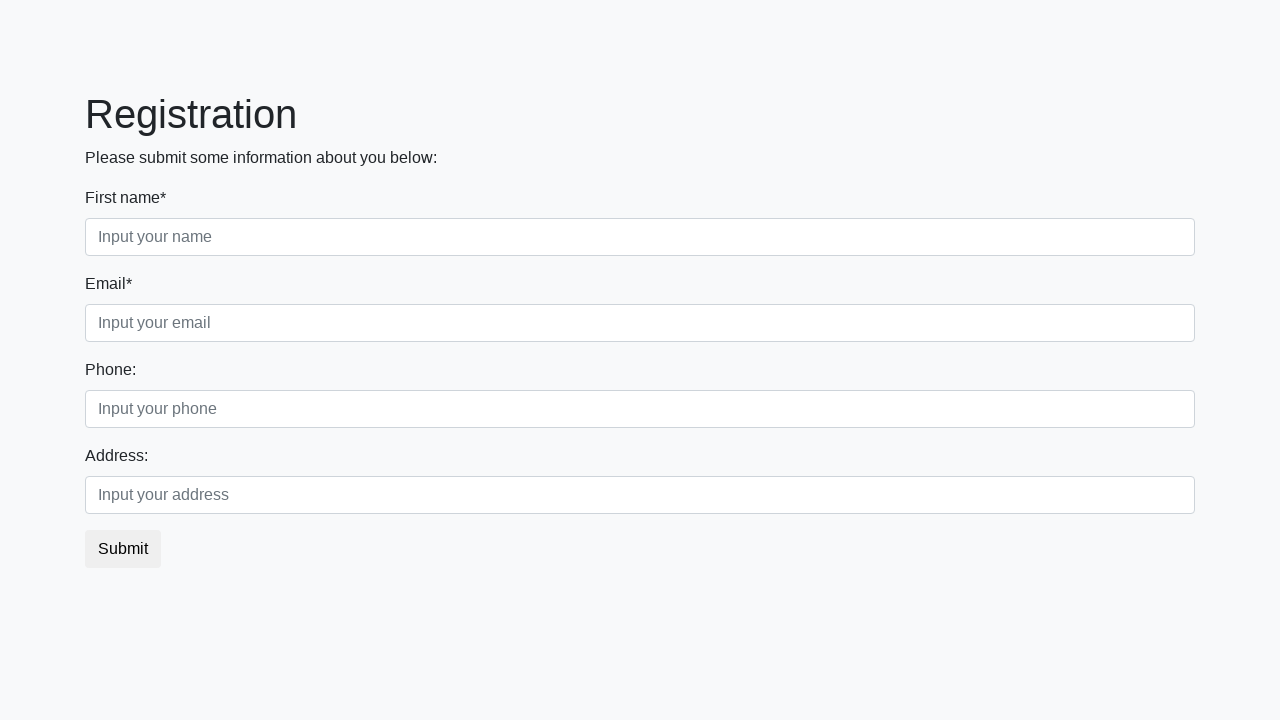

Filled input field 1 of 2 with 'Smolensk' on div.first_block div.form-group input >> nth=0
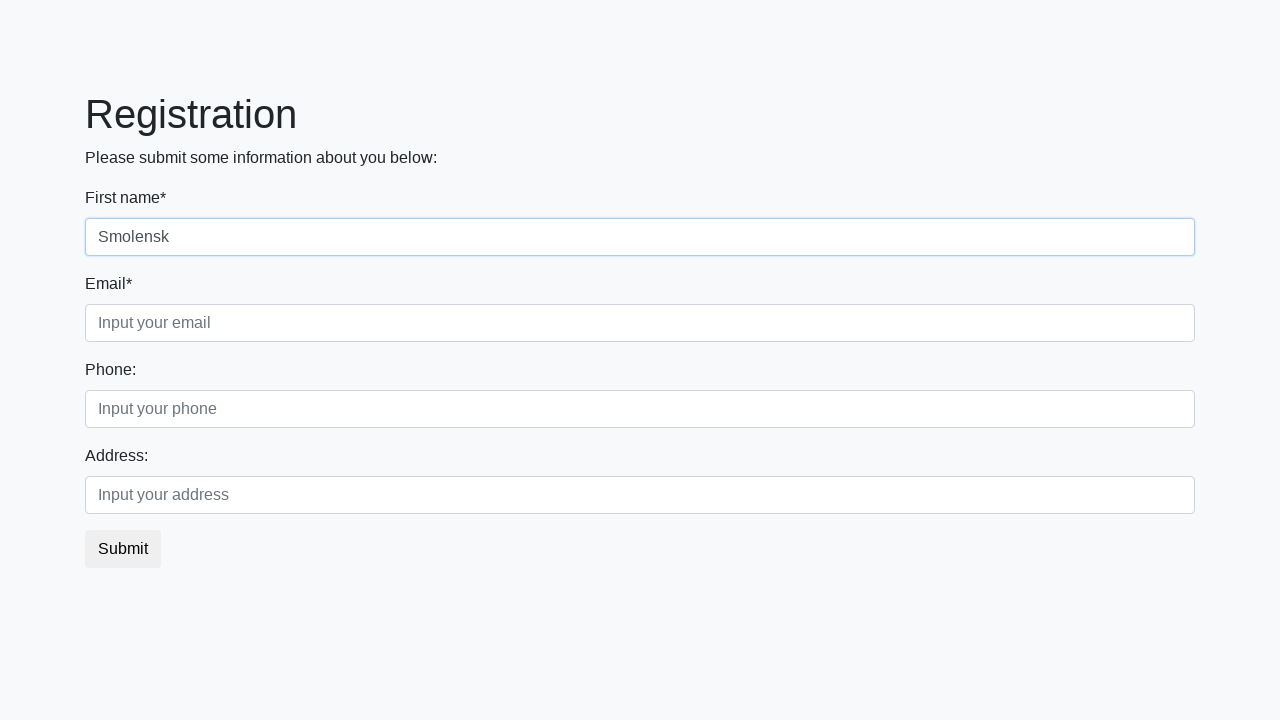

Filled input field 2 of 2 with 'Smolensk' on div.first_block div.form-group input >> nth=1
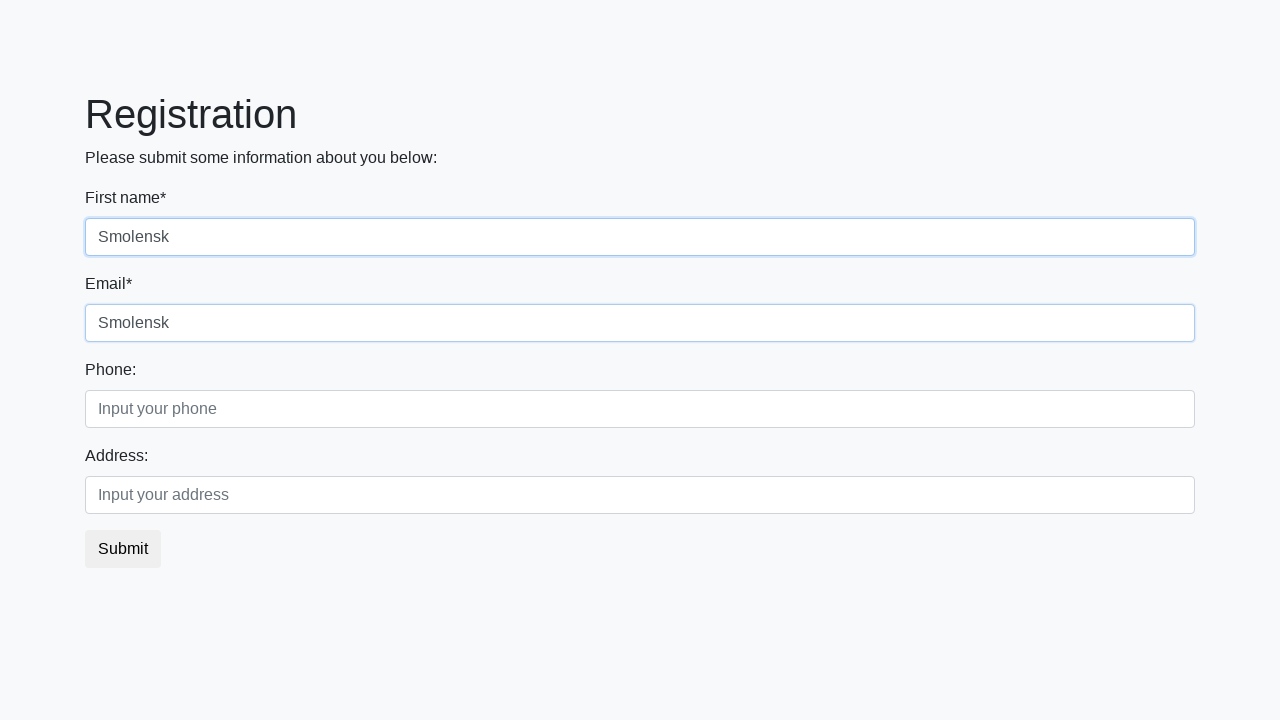

Clicked the submit button at (123, 549) on button.btn
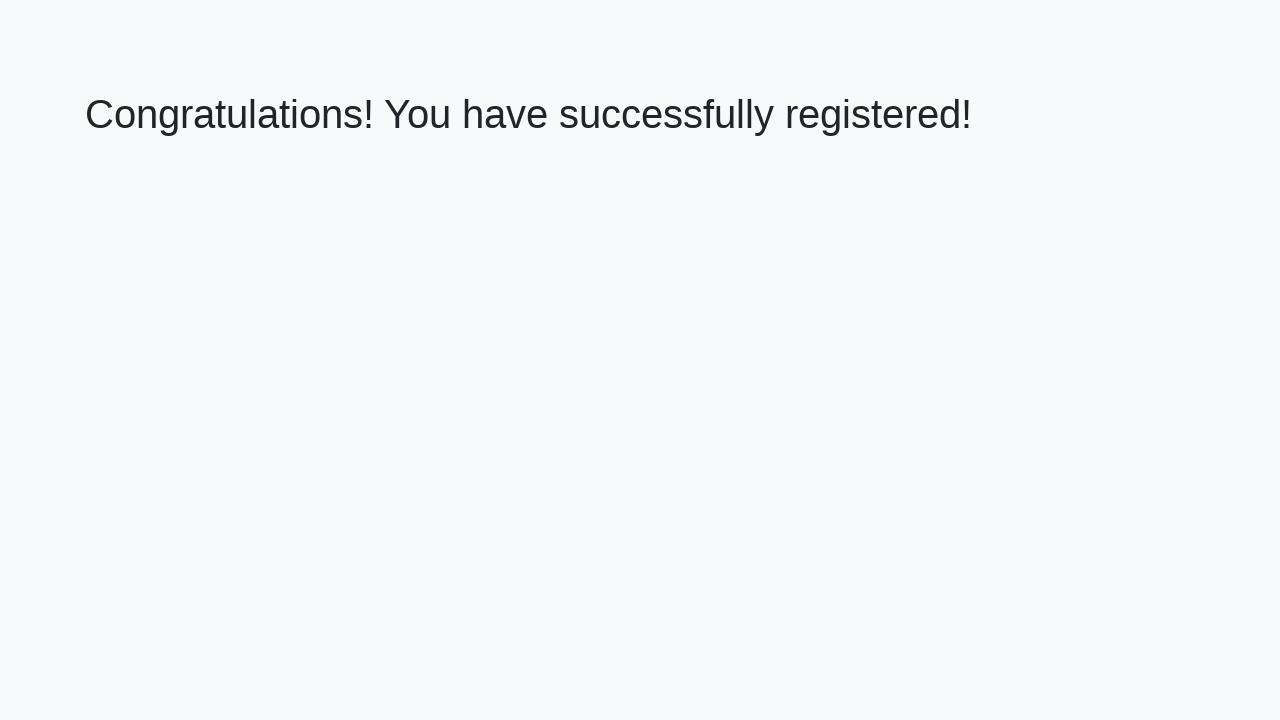

Success message heading loaded
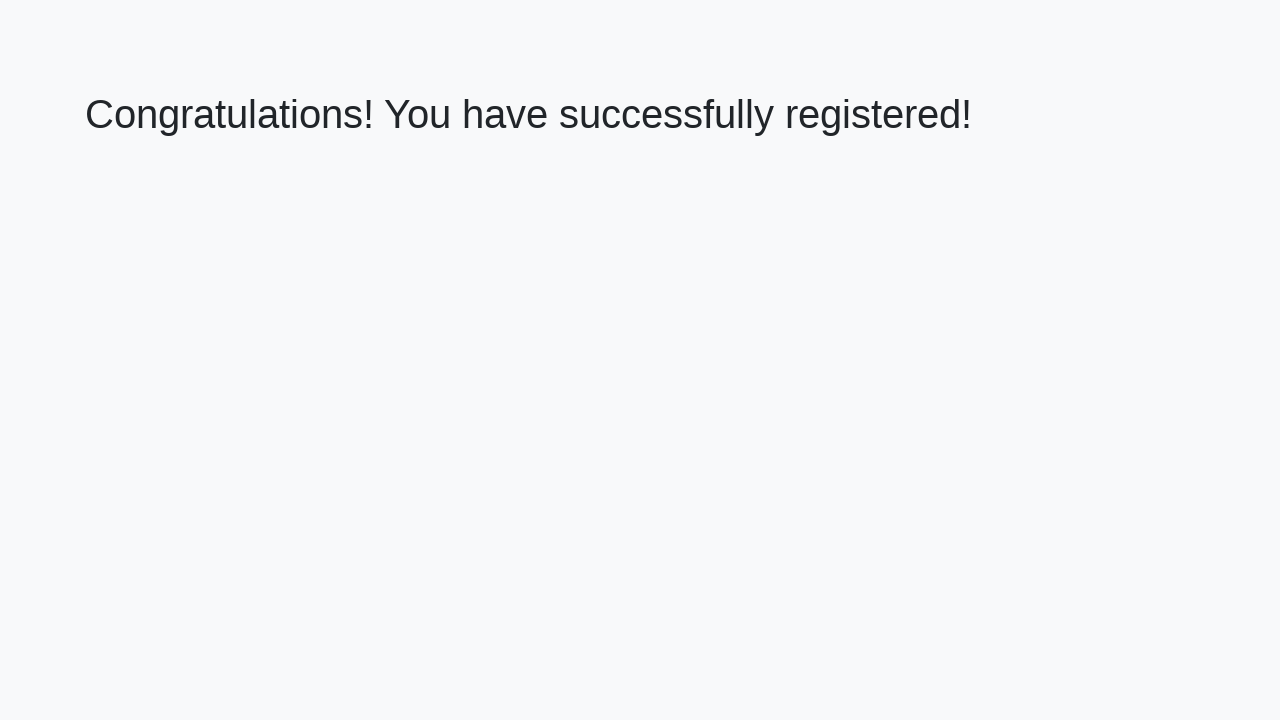

Retrieved success message text
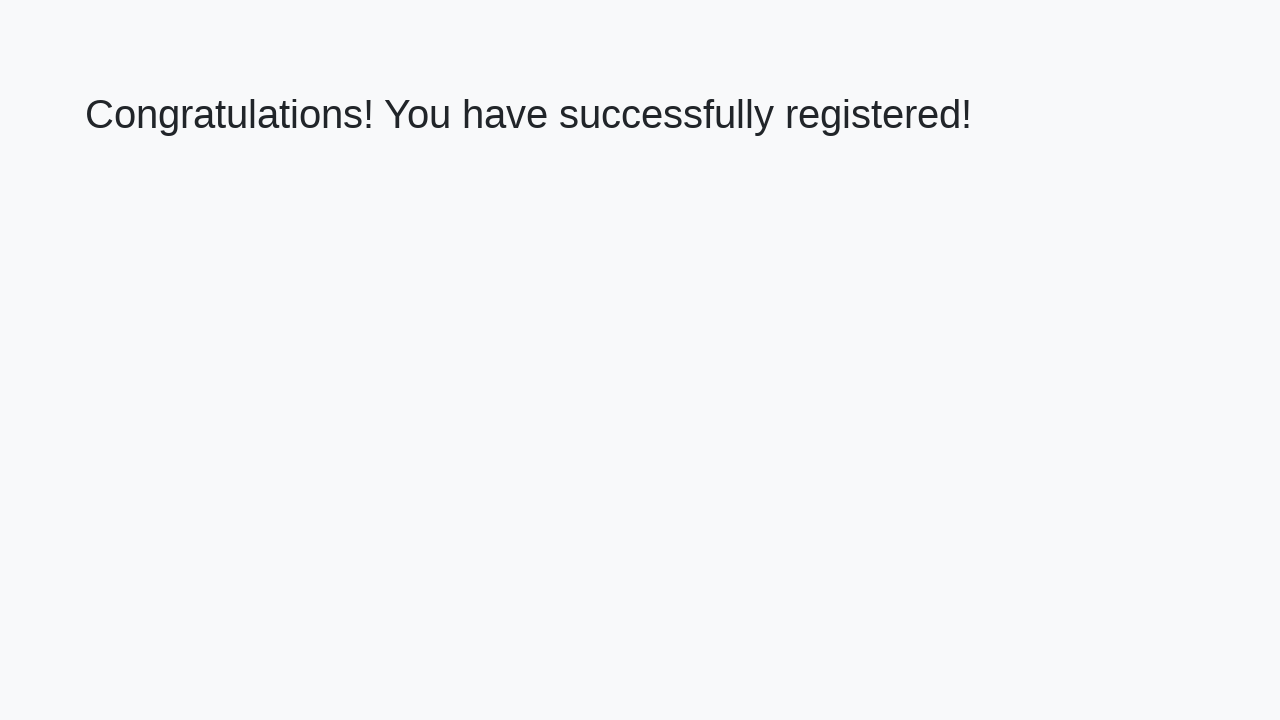

Verified success message matches expected text
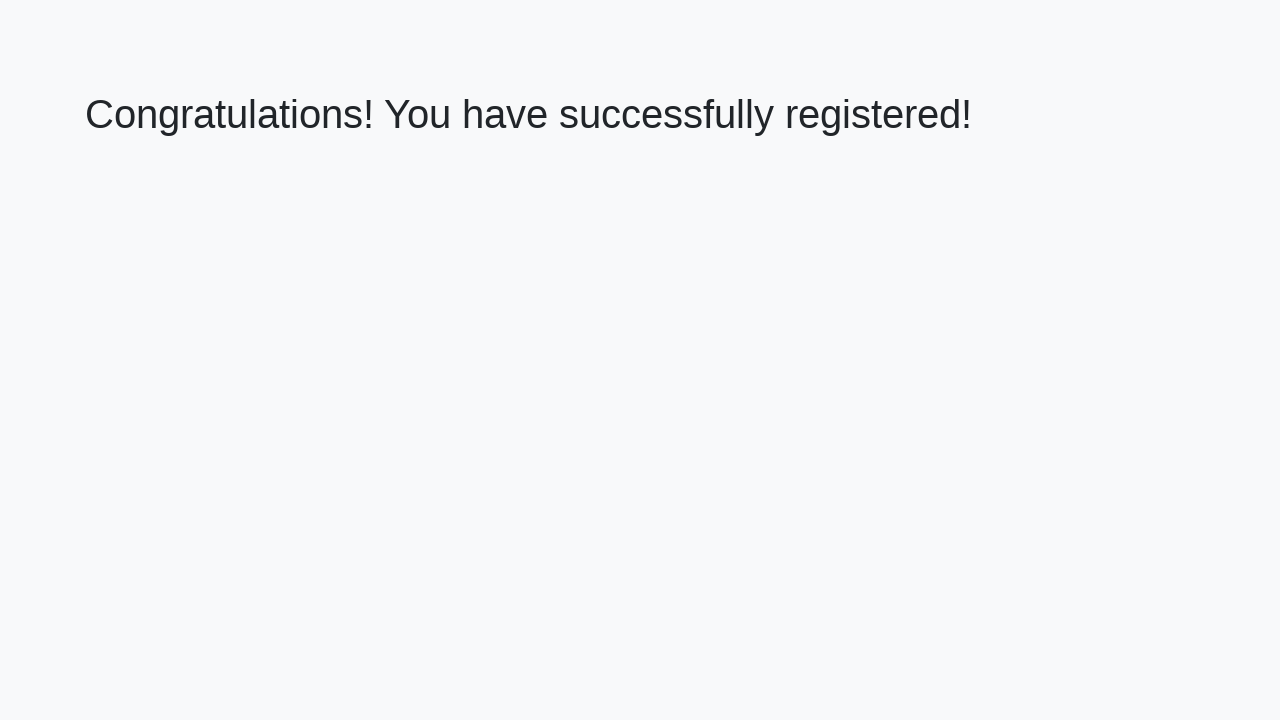

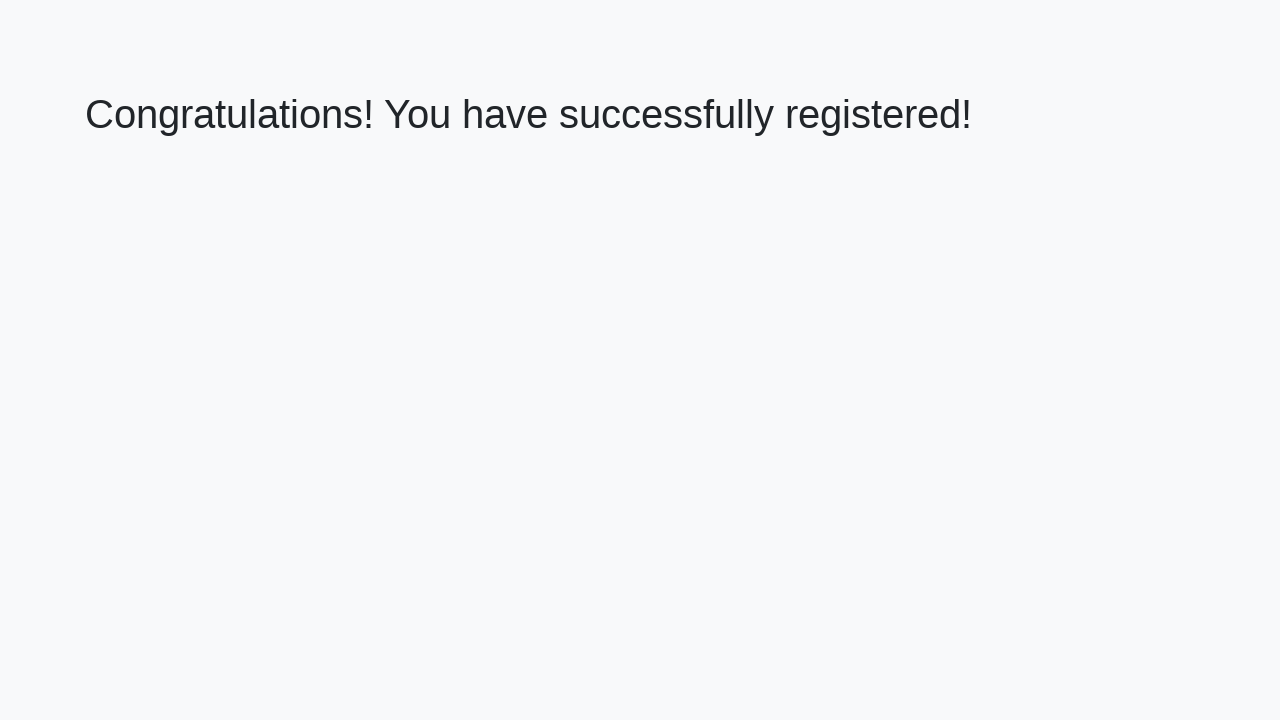